Tests browser tab management by opening a site, creating a new tab with a different URL, and switching between the two tabs

Starting URL: https://www.geeksforgeeks.org/

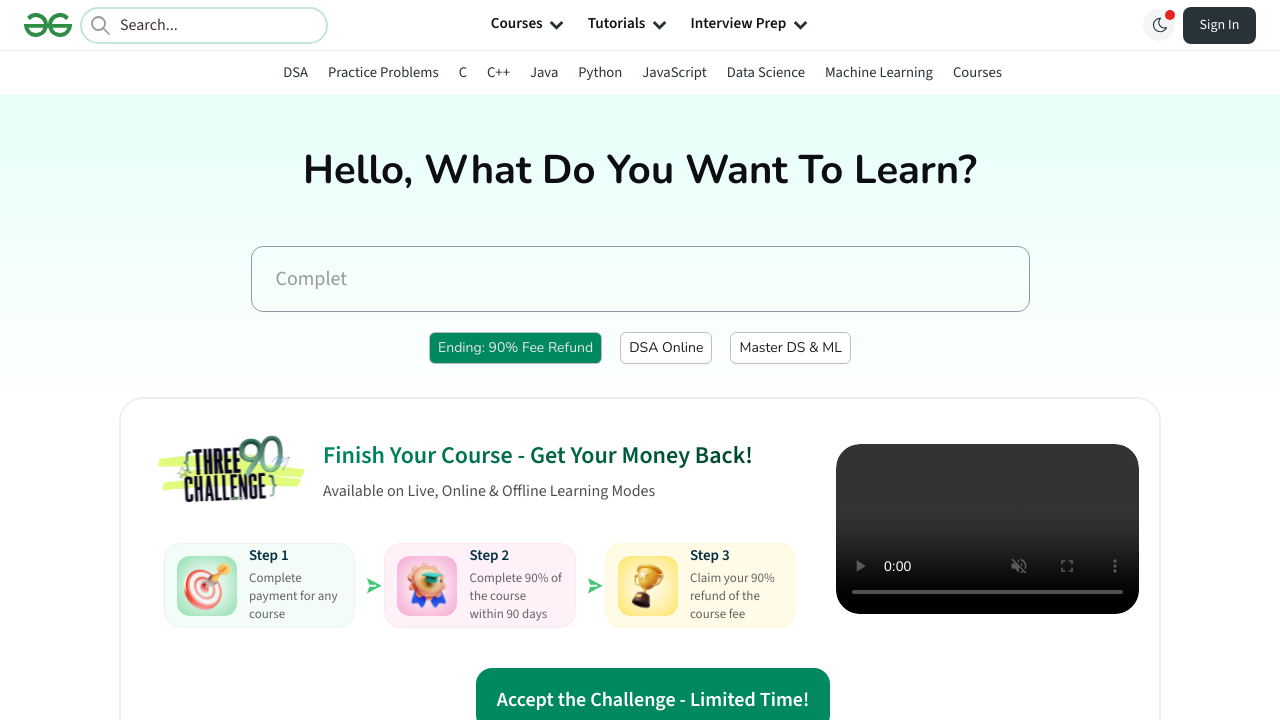

Stored reference to first tab (geeksforgeeks.org)
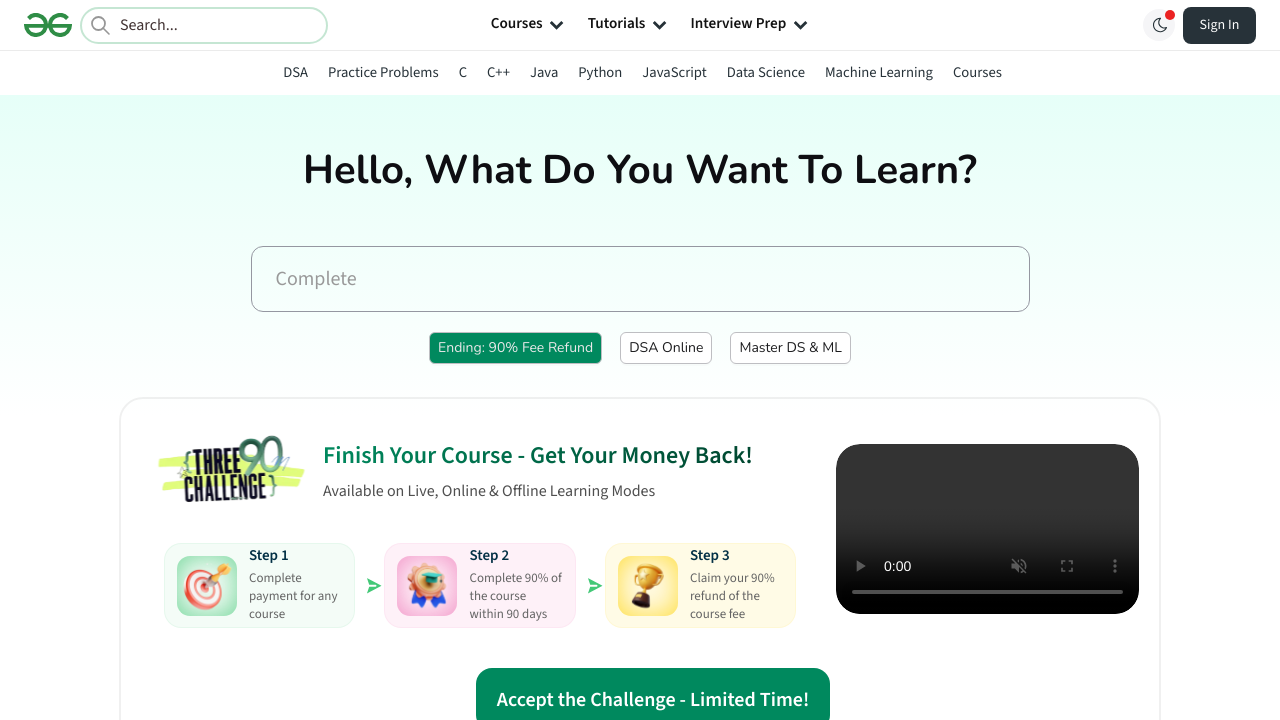

Created new browser tab
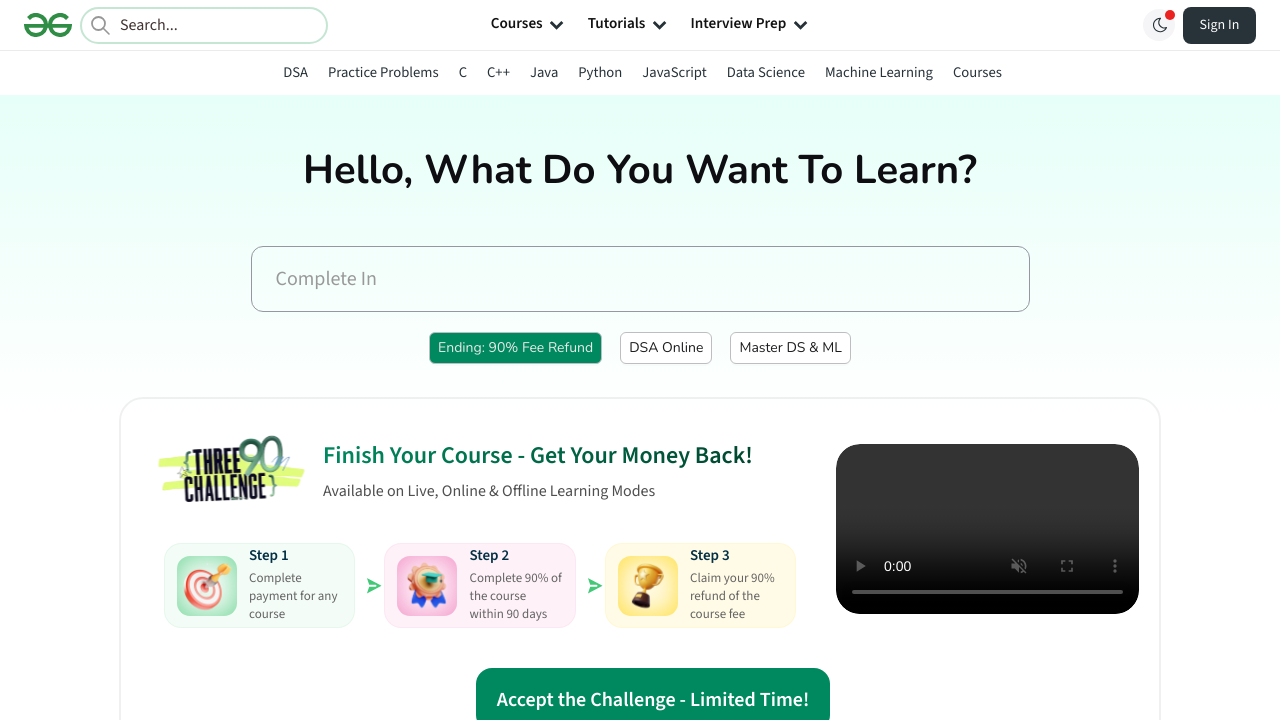

Navigated second tab to TutorialsPoint alerts practice page
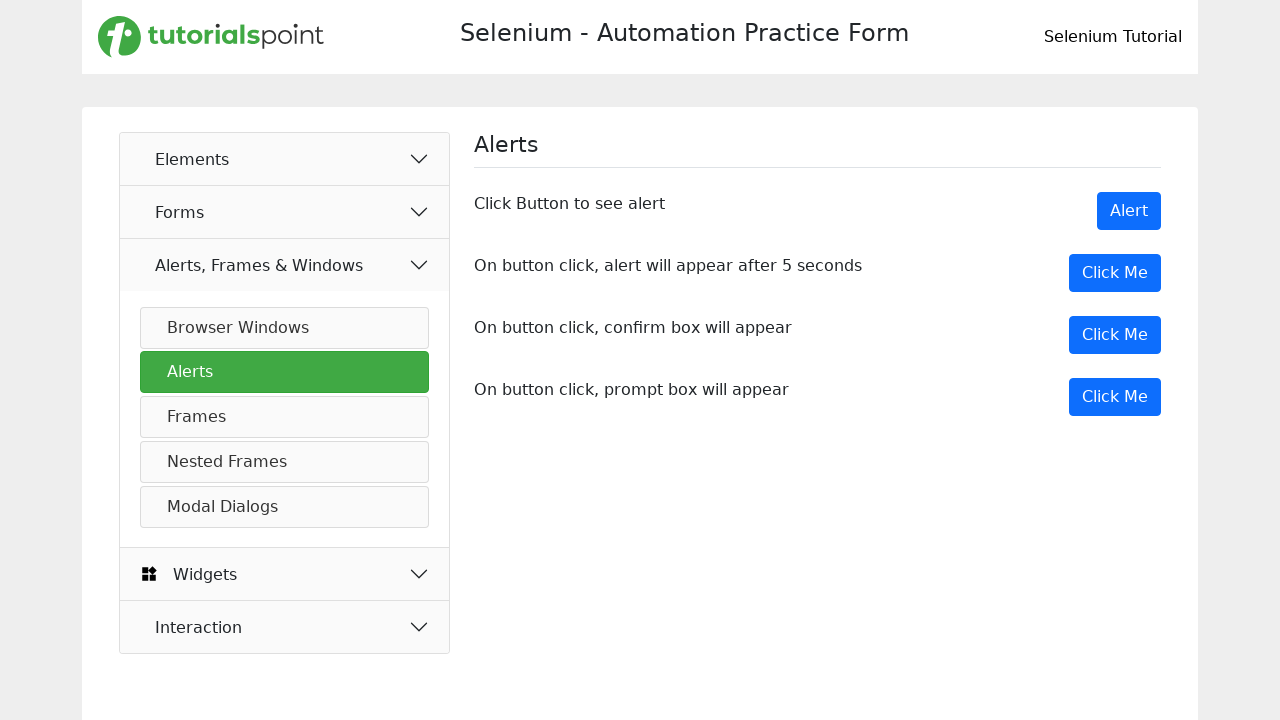

Switched focus back to first tab (geeksforgeeks.org)
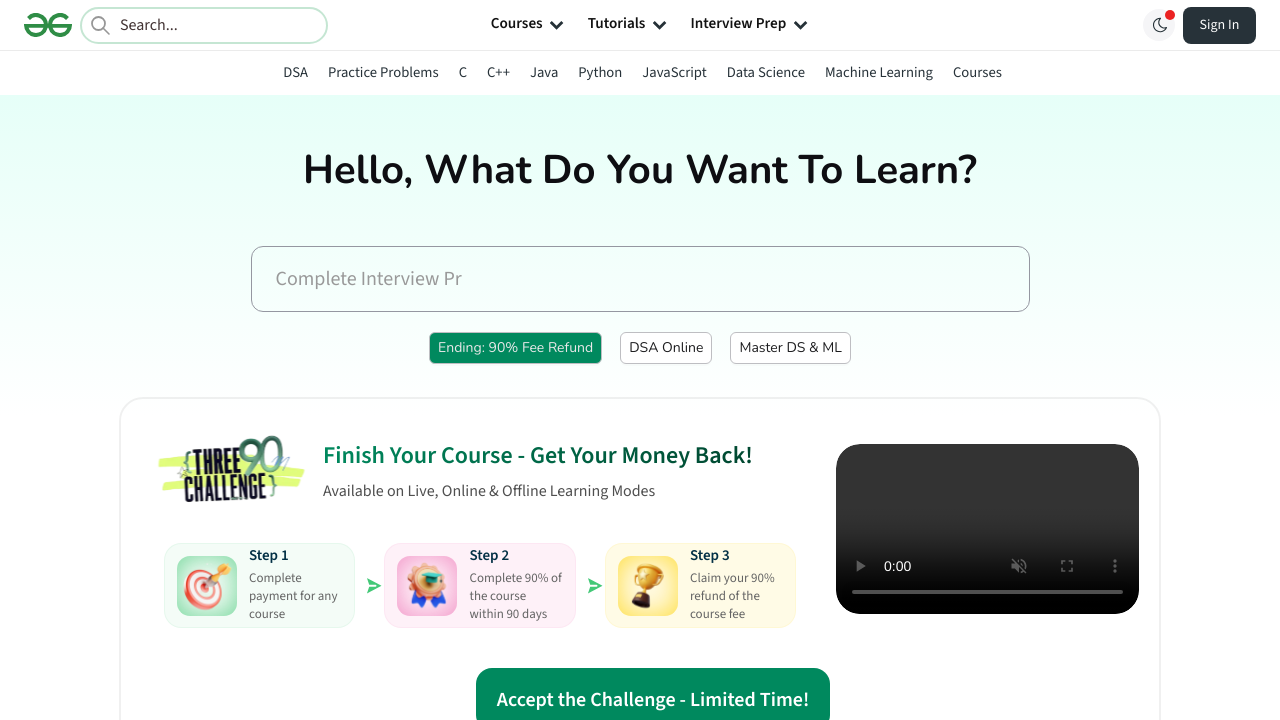

Switched focus back to second tab (TutorialsPoint)
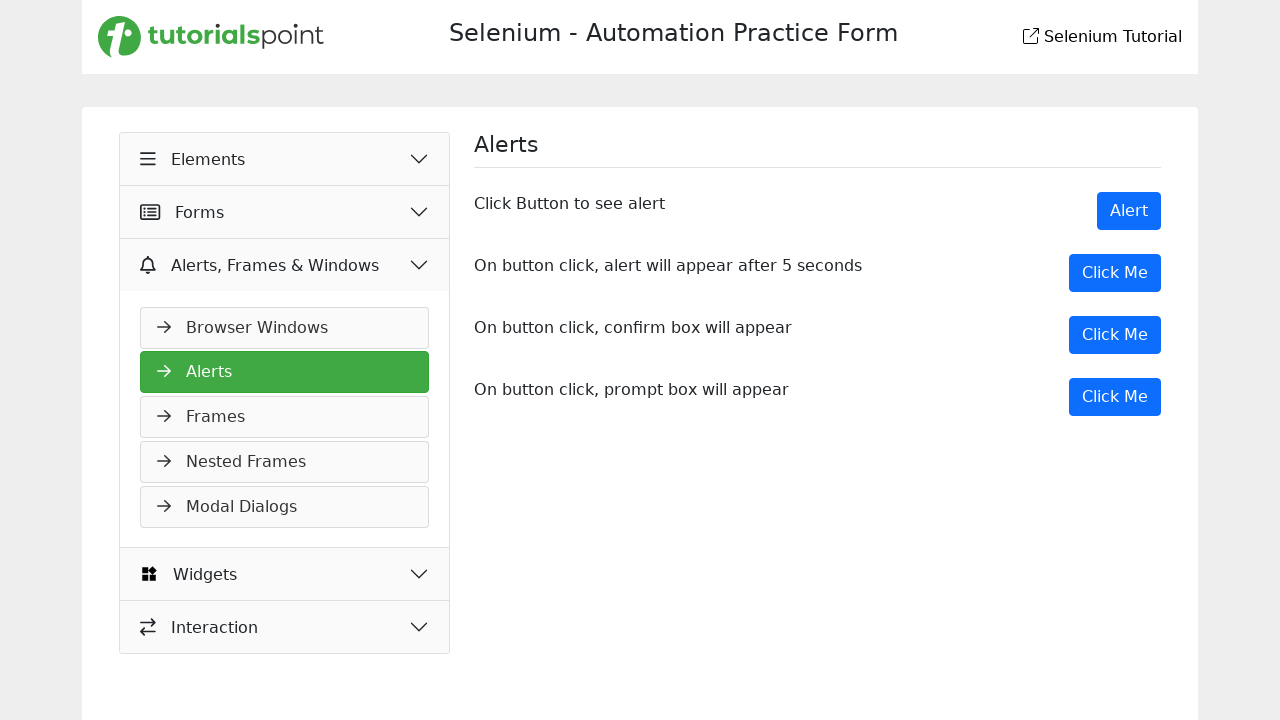

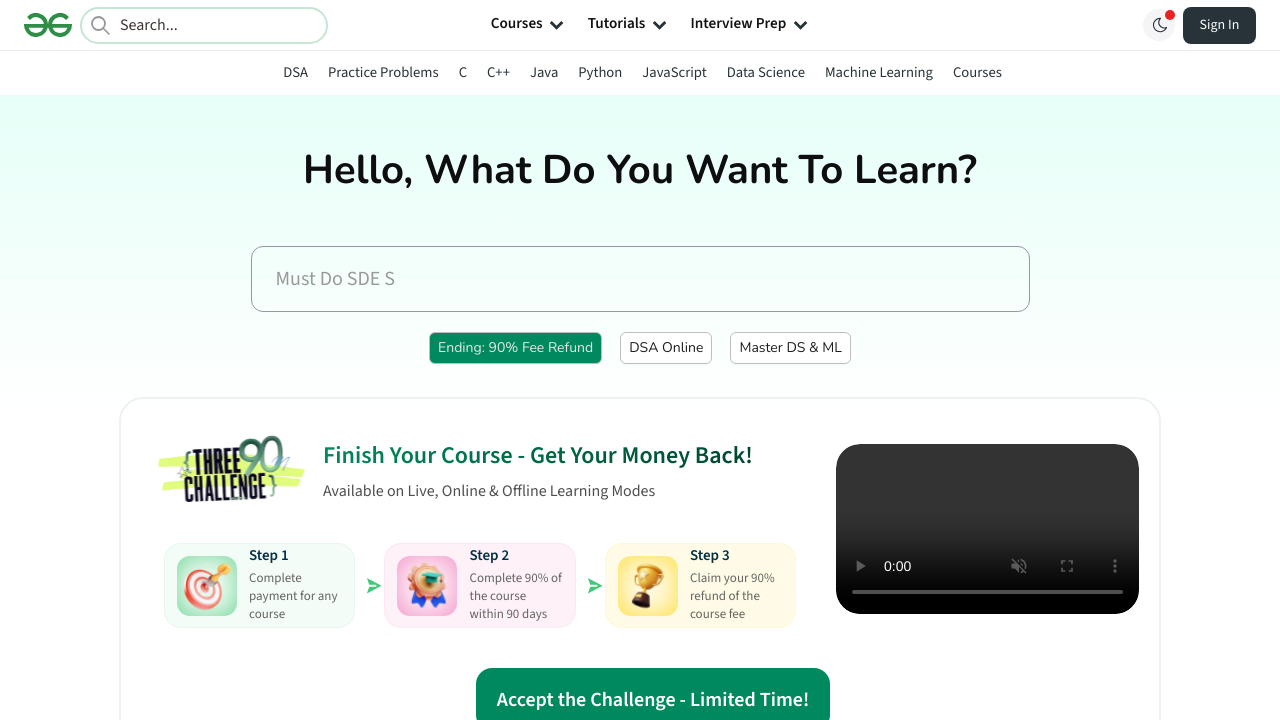